Tests a calculator form by reading two numbers, calculating their sum, selecting the result from a dropdown, and submitting the form

Starting URL: http://suninjuly.github.io/selects2.html

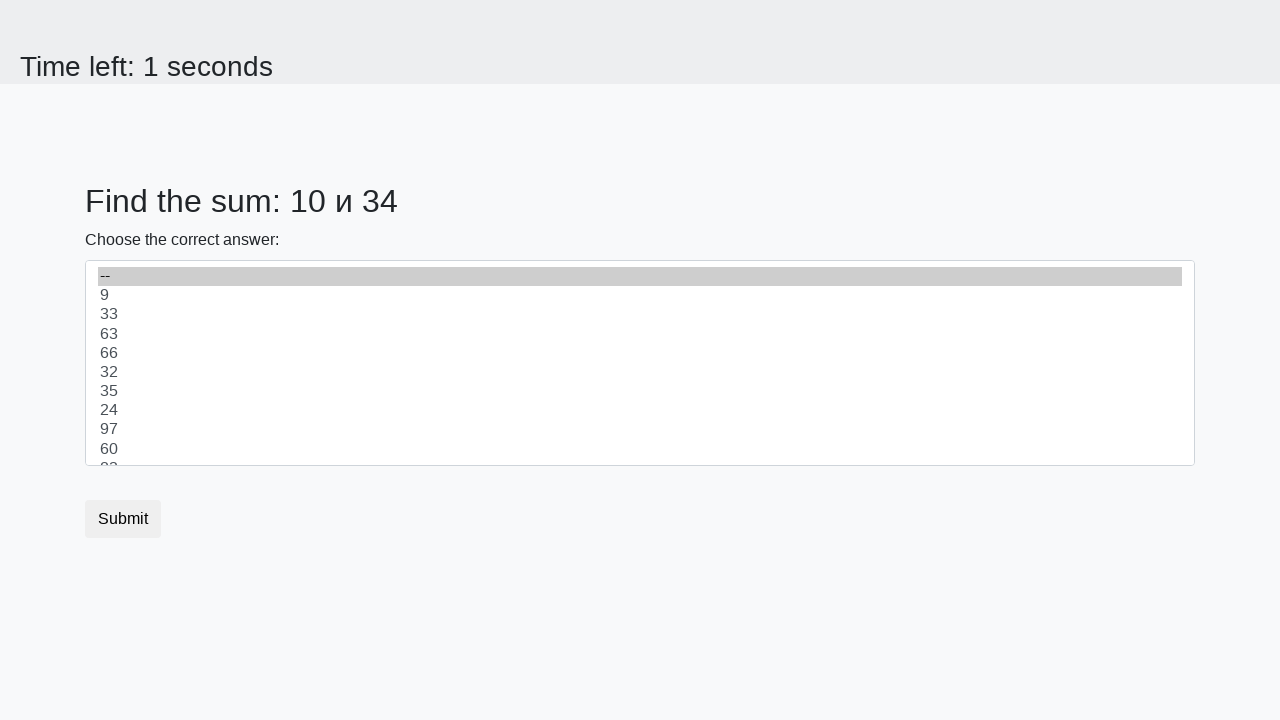

Read first number from #num1 element
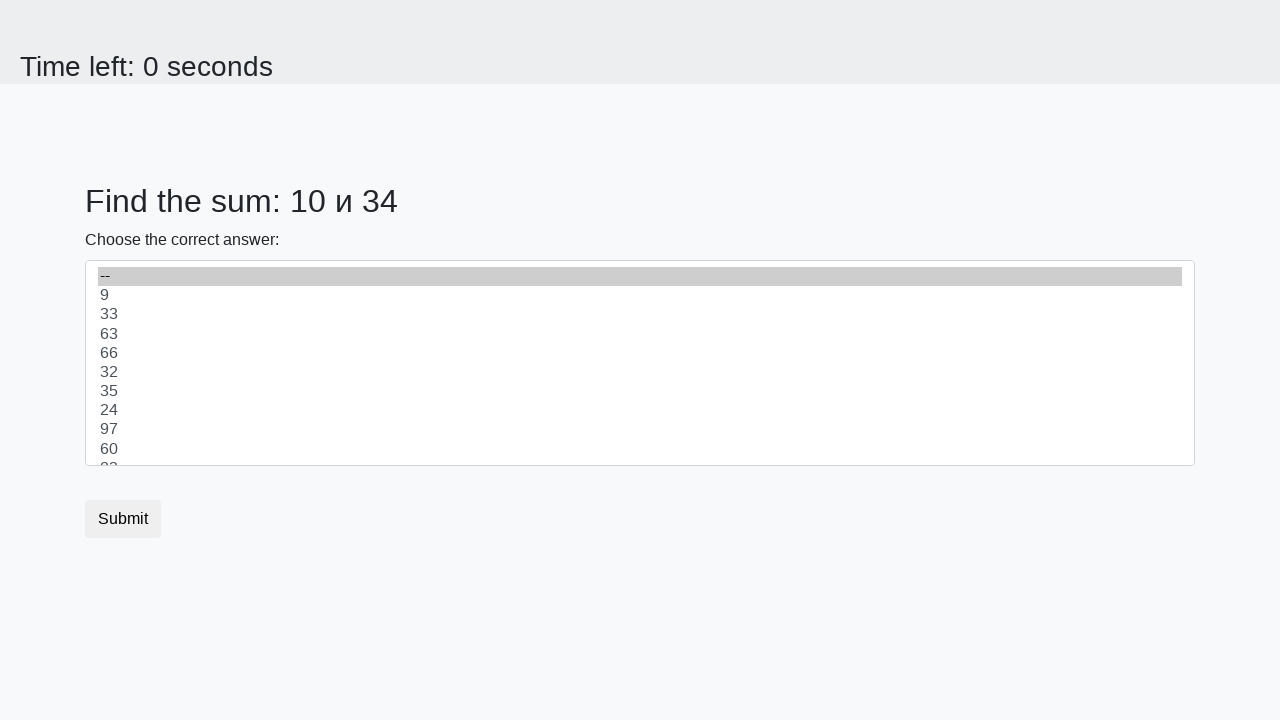

Read second number from #num2 element
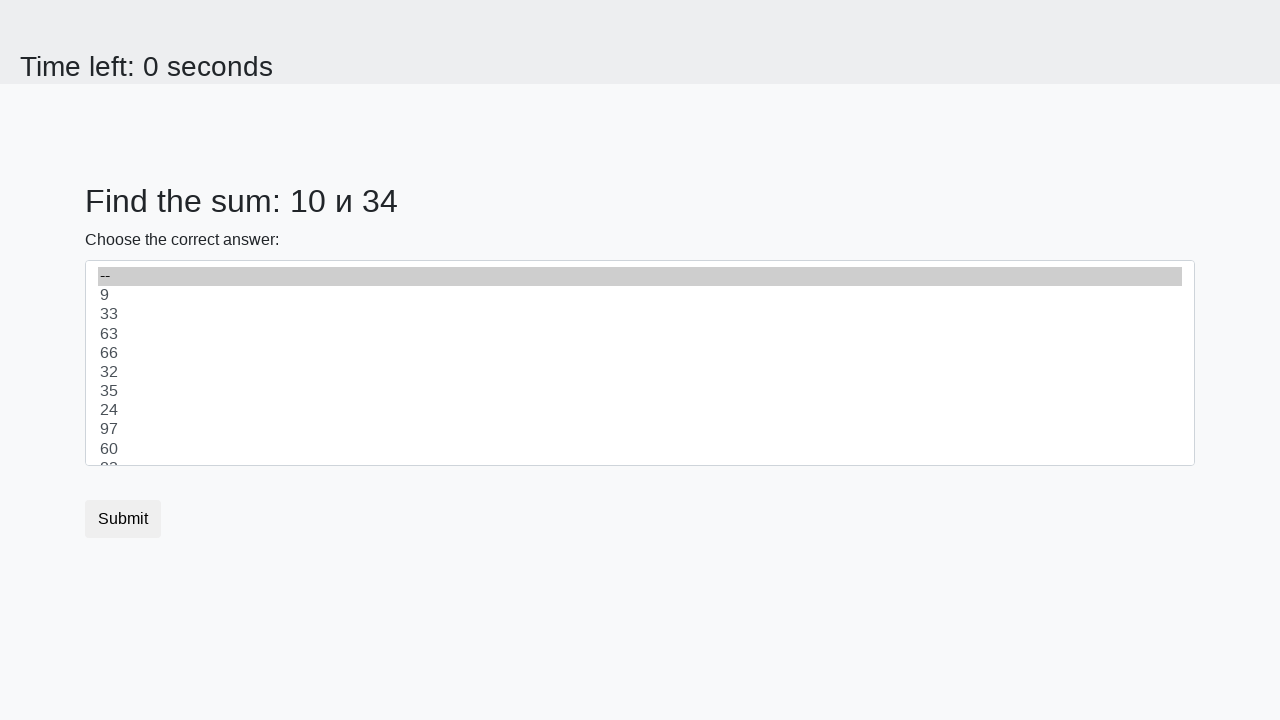

Calculated sum: 10 + 34 = 44
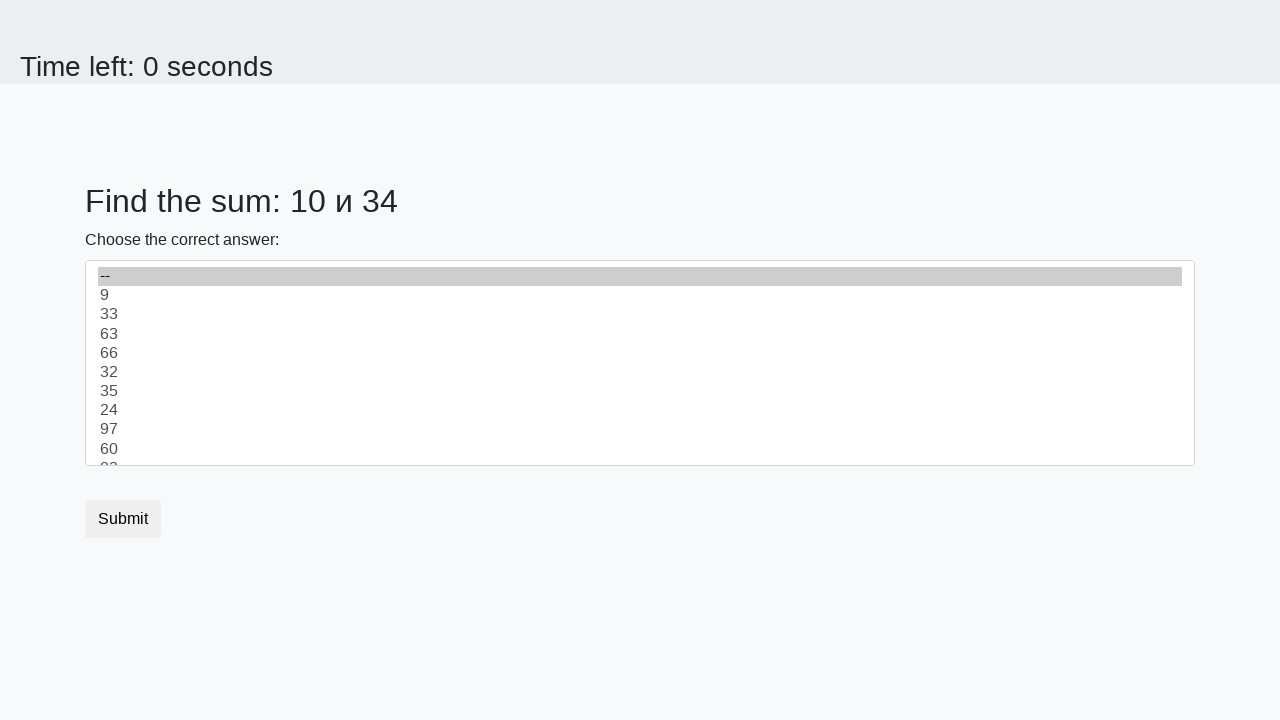

Selected answer '44' from dropdown on select
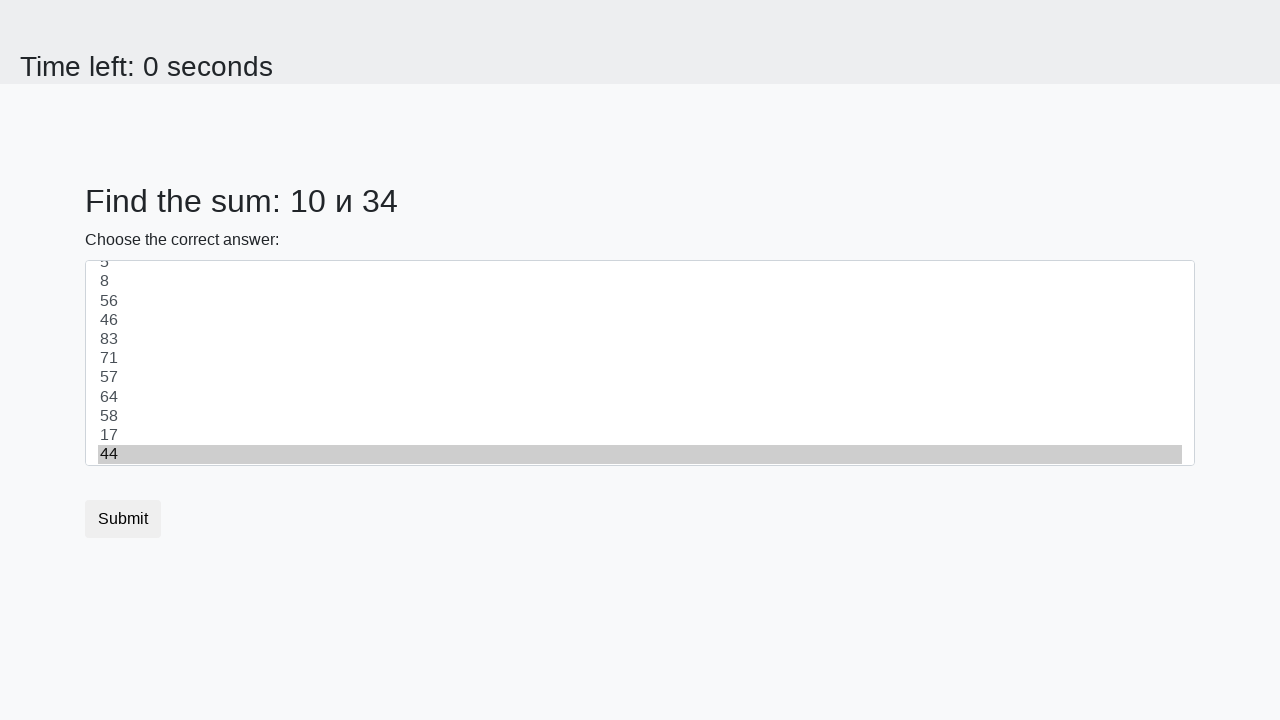

Clicked submit button to submit the form at (123, 519) on .btn
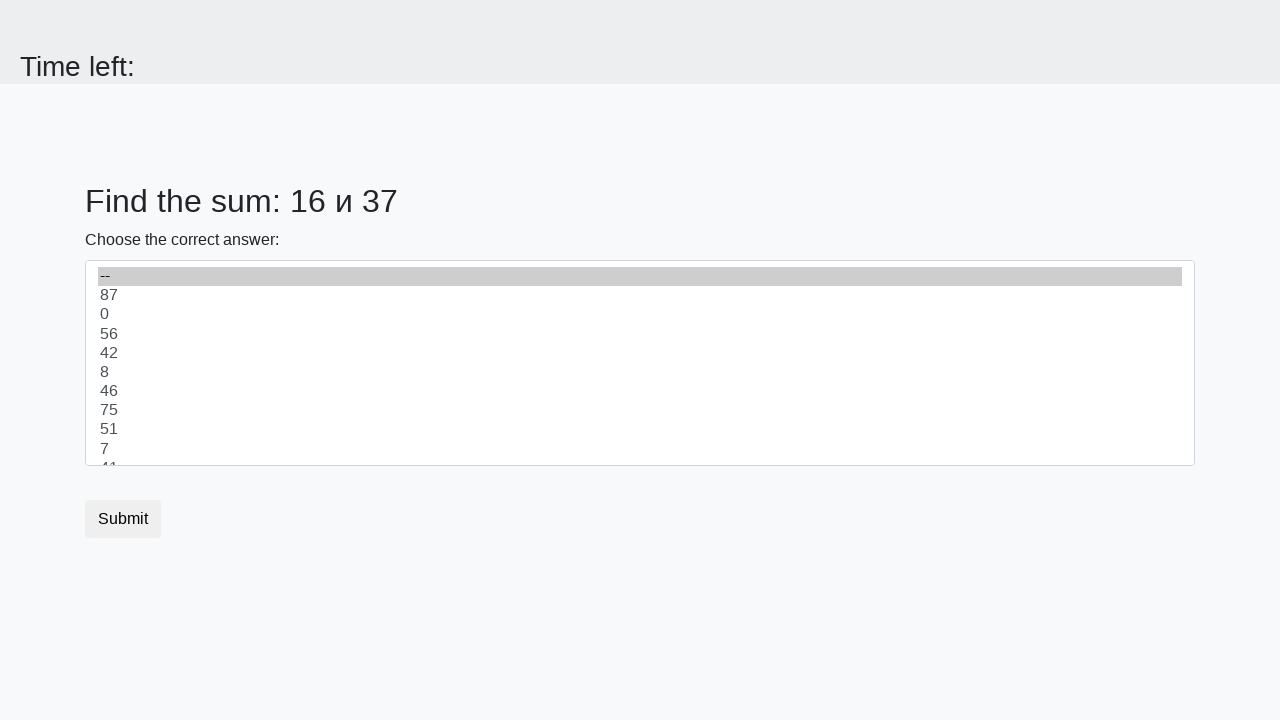

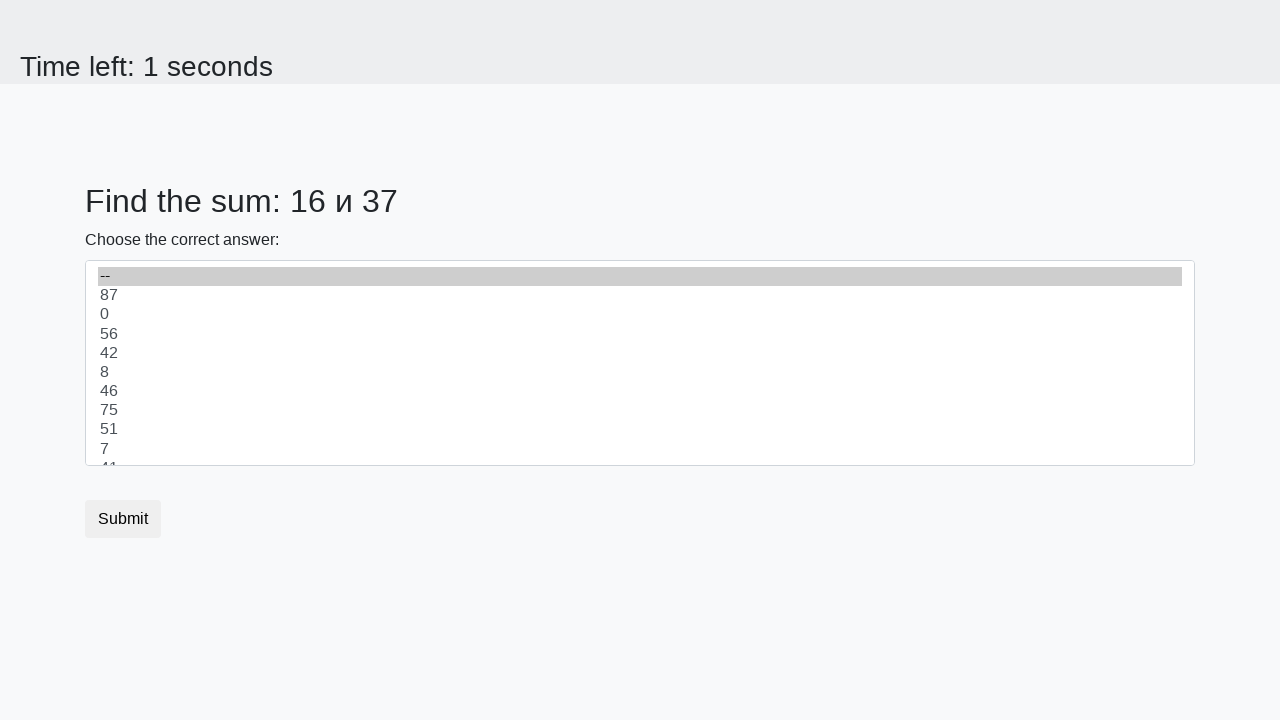